Tests navigation between main page and forgot password page by clicking on links and verifying page transitions

Starting URL: https://adactinhotelapp.com/

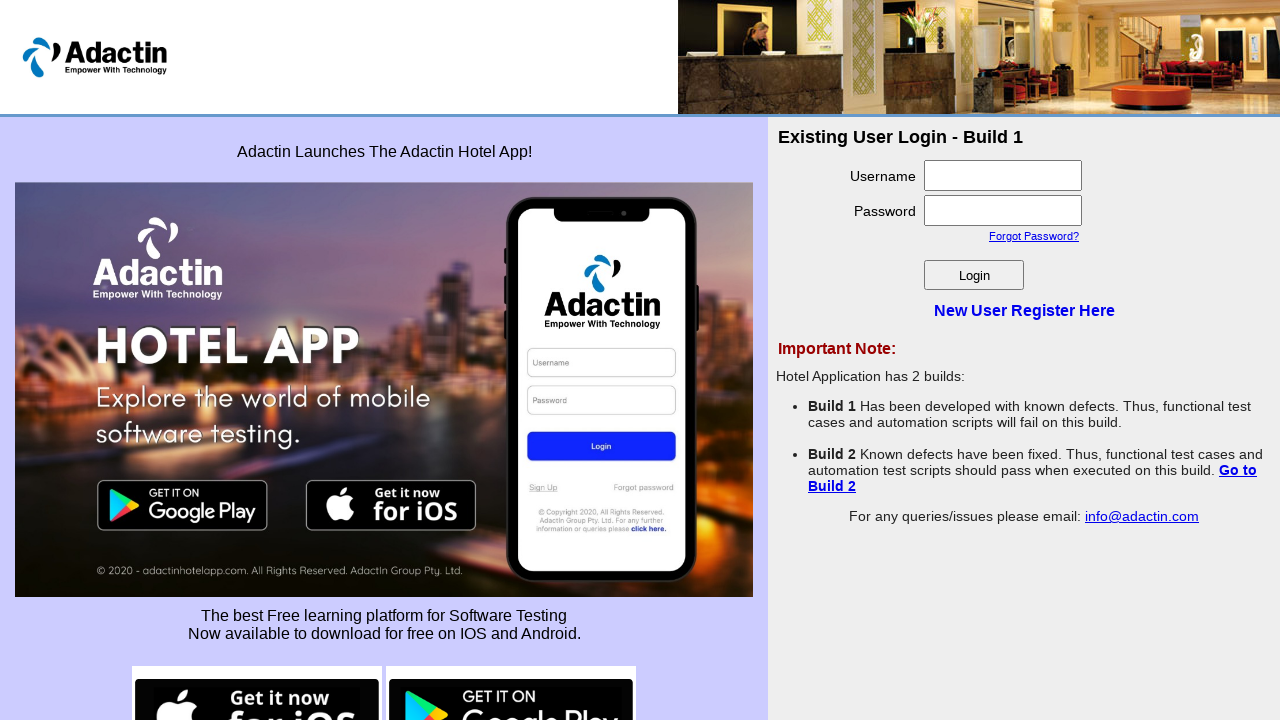

Waited for 'Forgot Password?' link to be visible on main page
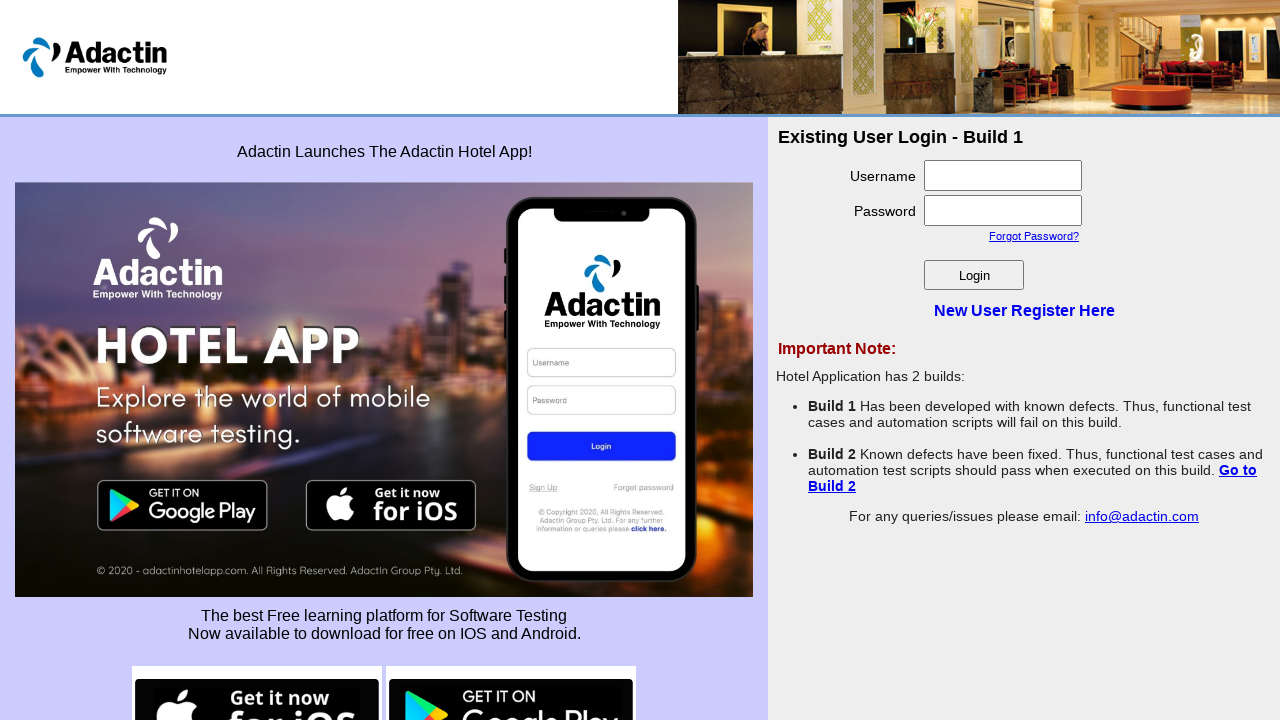

Clicked 'Forgot Password?' link to navigate to forgot password page at (1034, 236) on text=Forgot Password?
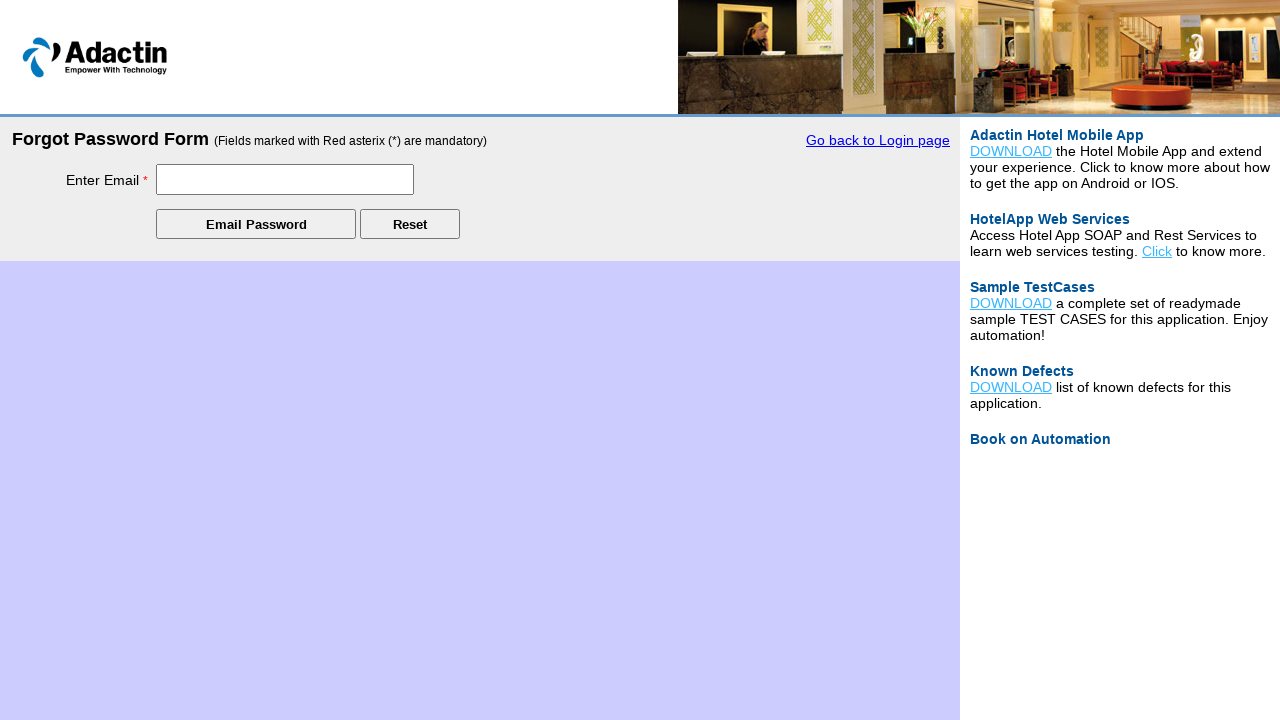

Forgot password page loaded successfully
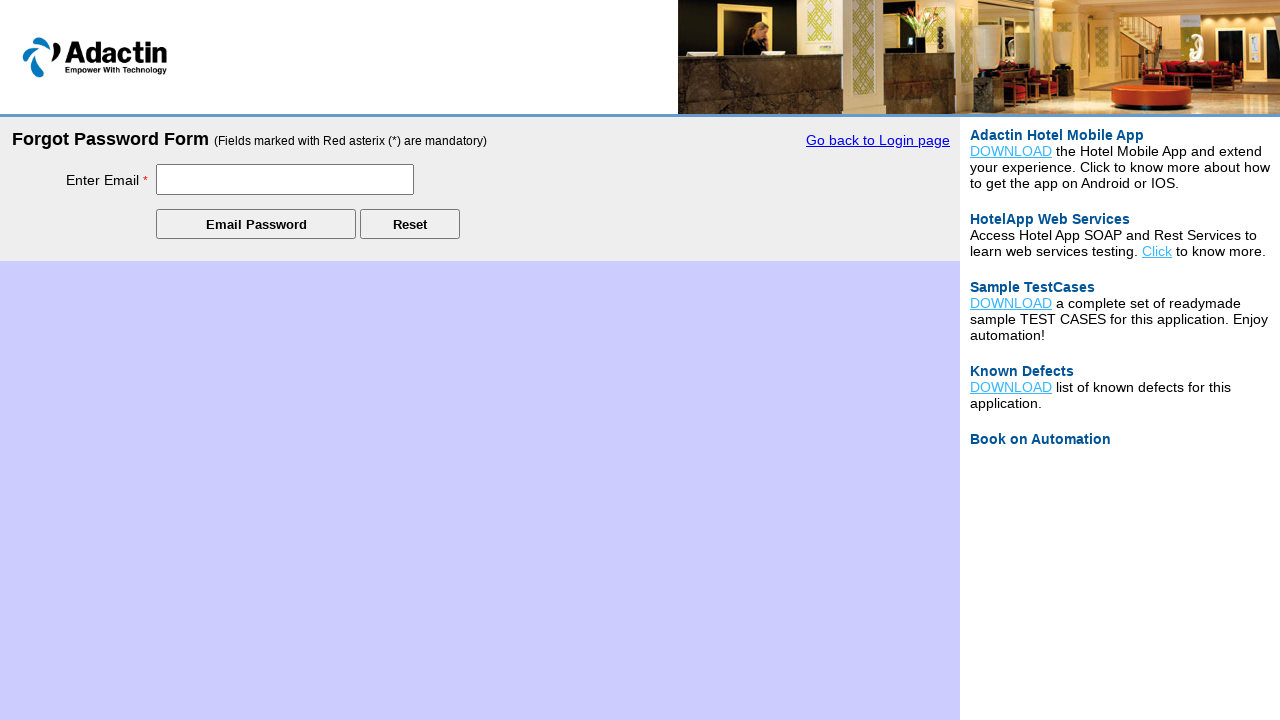

Waited for 'Go back to Login page' link to be visible on forgot password page
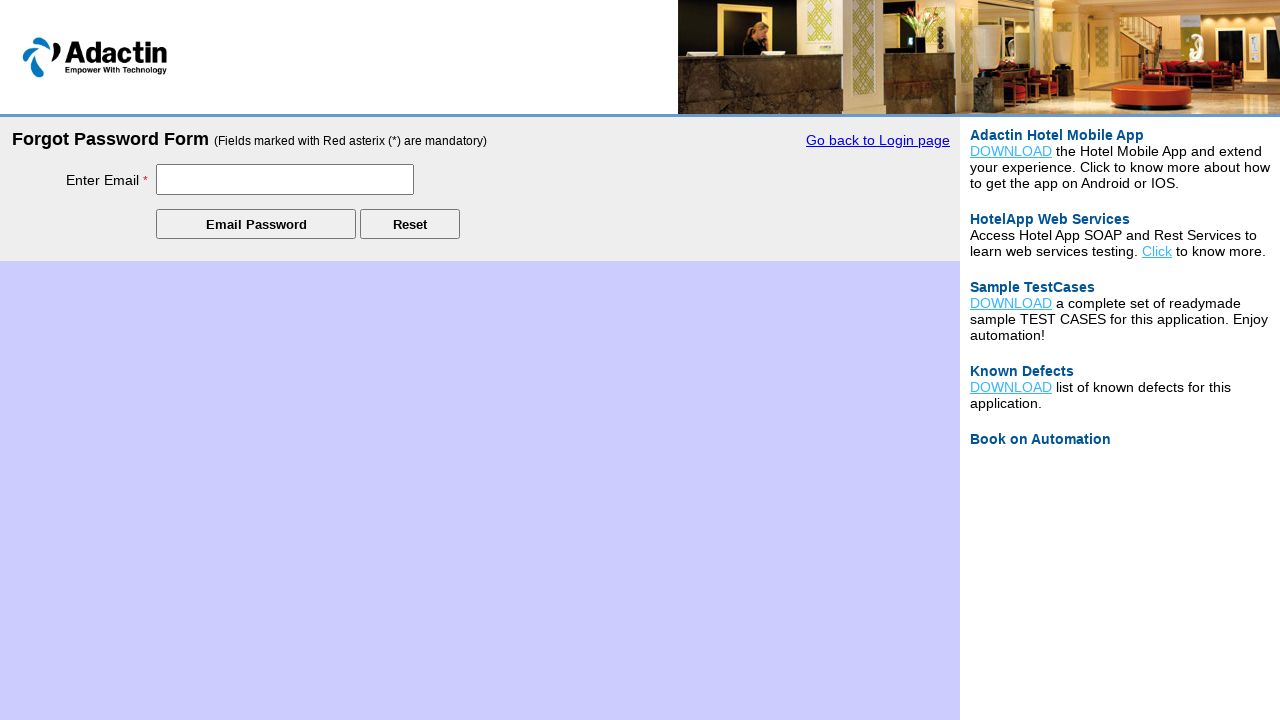

Clicked 'Go back to Login page' link to navigate back to main login page at (878, 140) on text=Go back to Login page
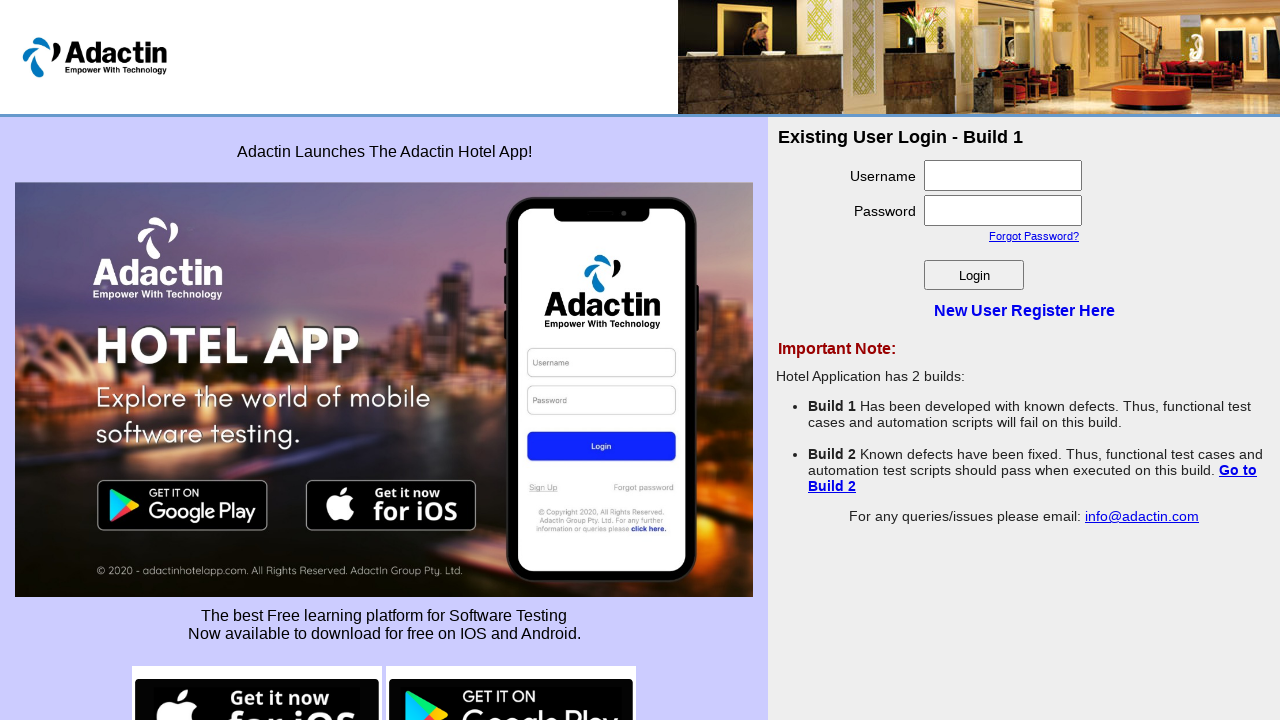

Login page reloaded successfully after returning from forgot password page
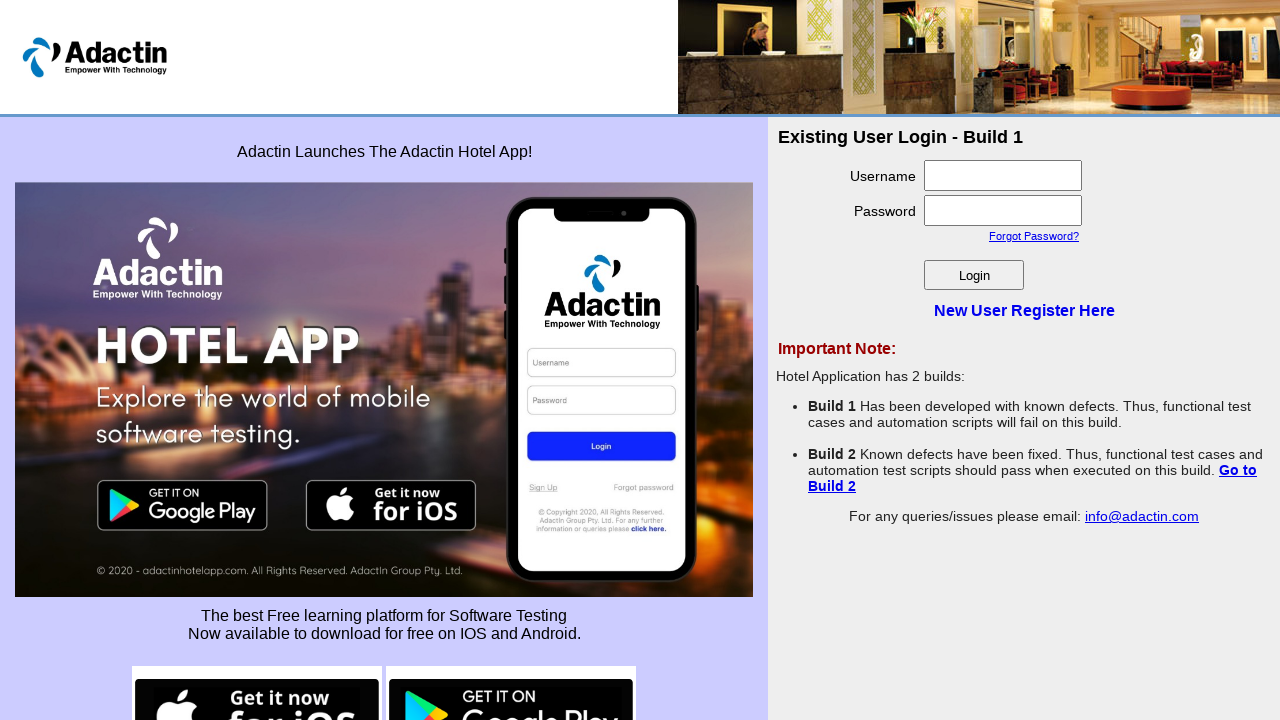

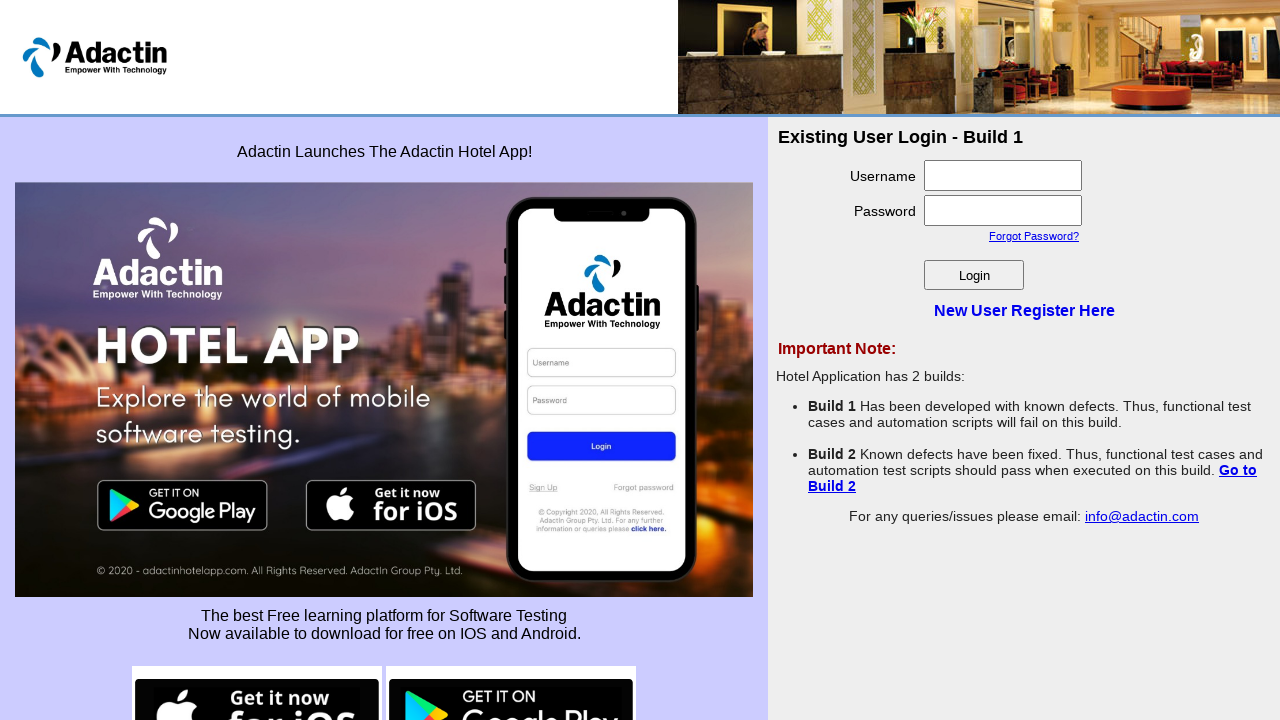